Tests iframe interaction using locator approach by filling first and last name fields inside an iframe and submitting the form.

Starting URL: https://www.techglobal-training.com/

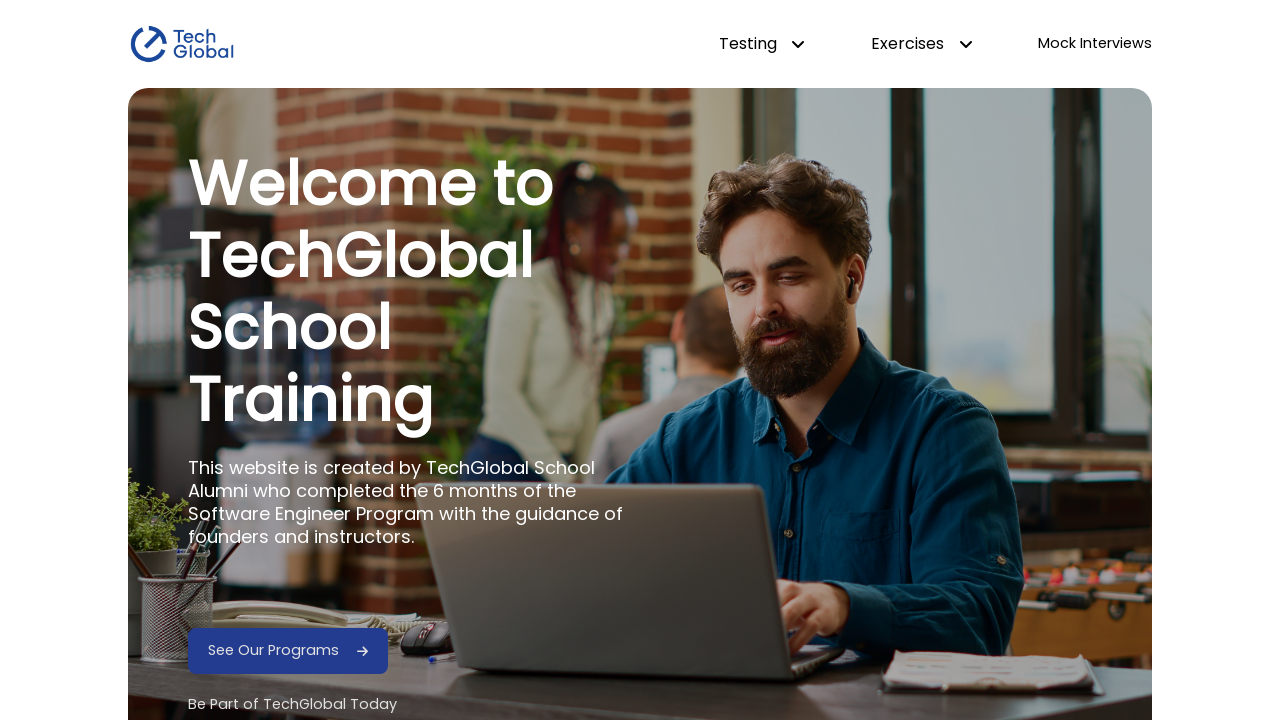

Hovered over dropdown menu at (762, 44) on #dropdown-testing
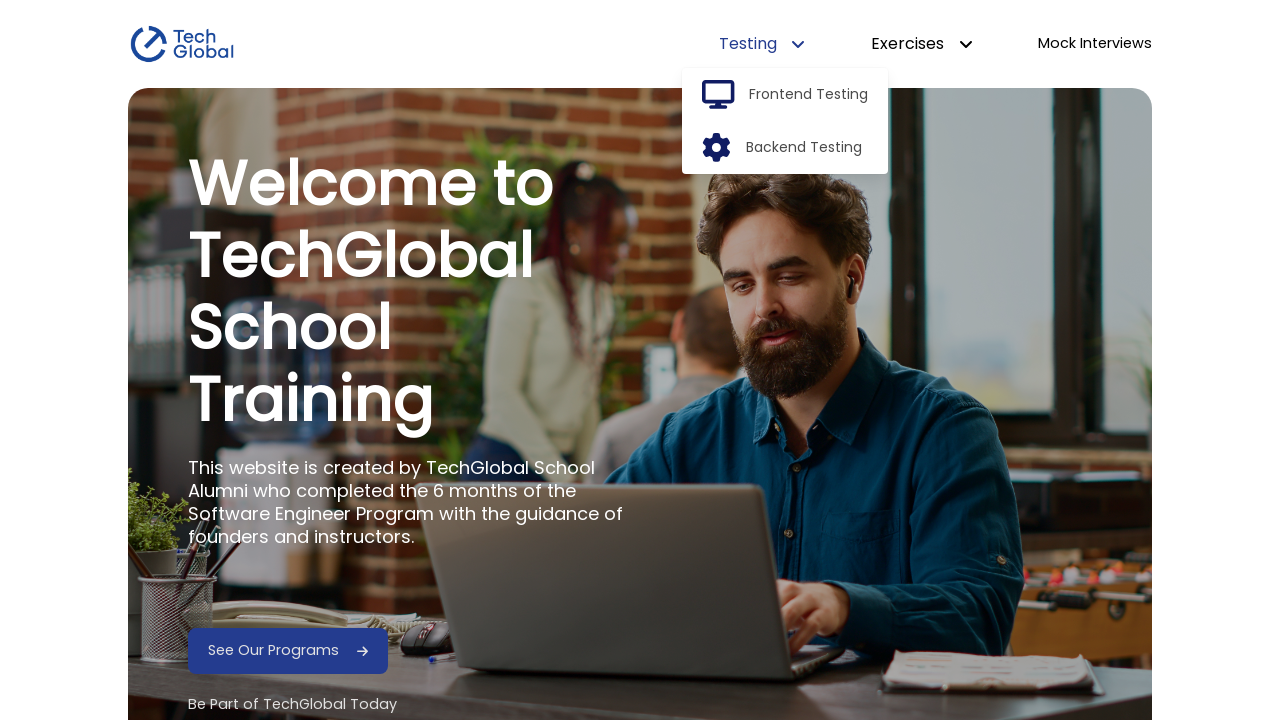

Clicked frontend option from dropdown at (809, 95) on #frontend-option
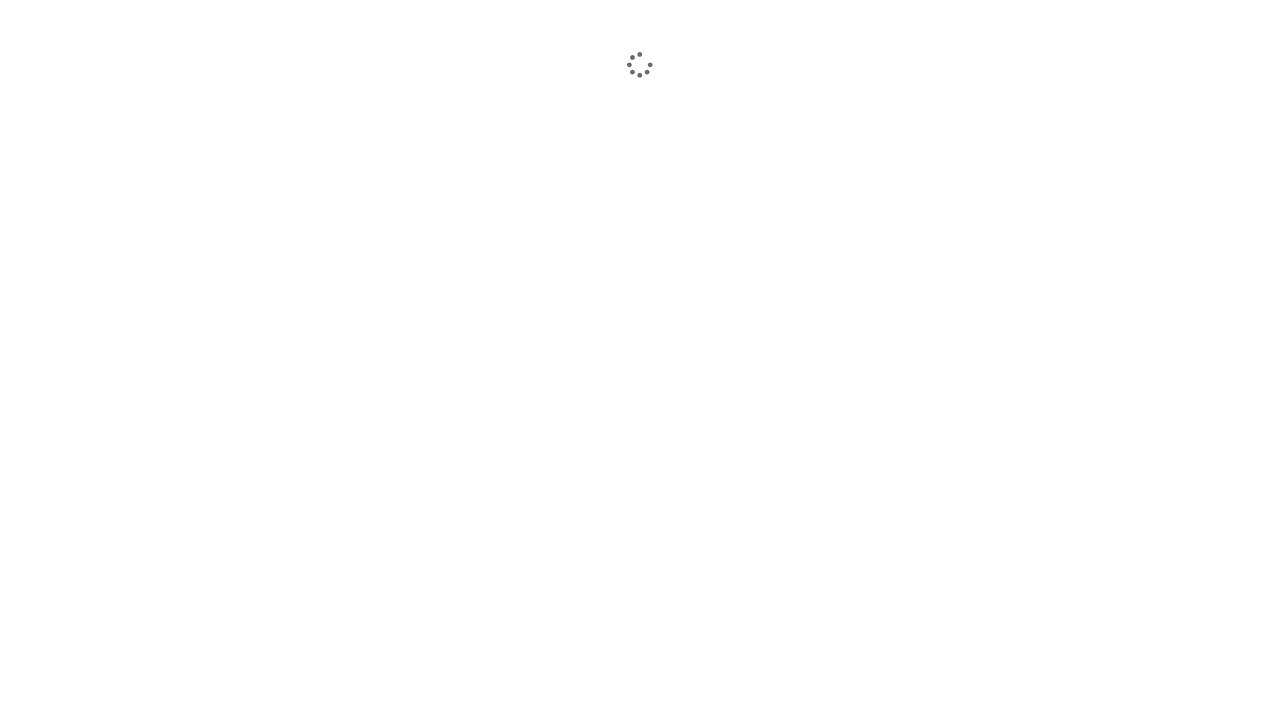

Clicked IFrames link at (215, 530) on internal:role=link[name="IFrames"i]
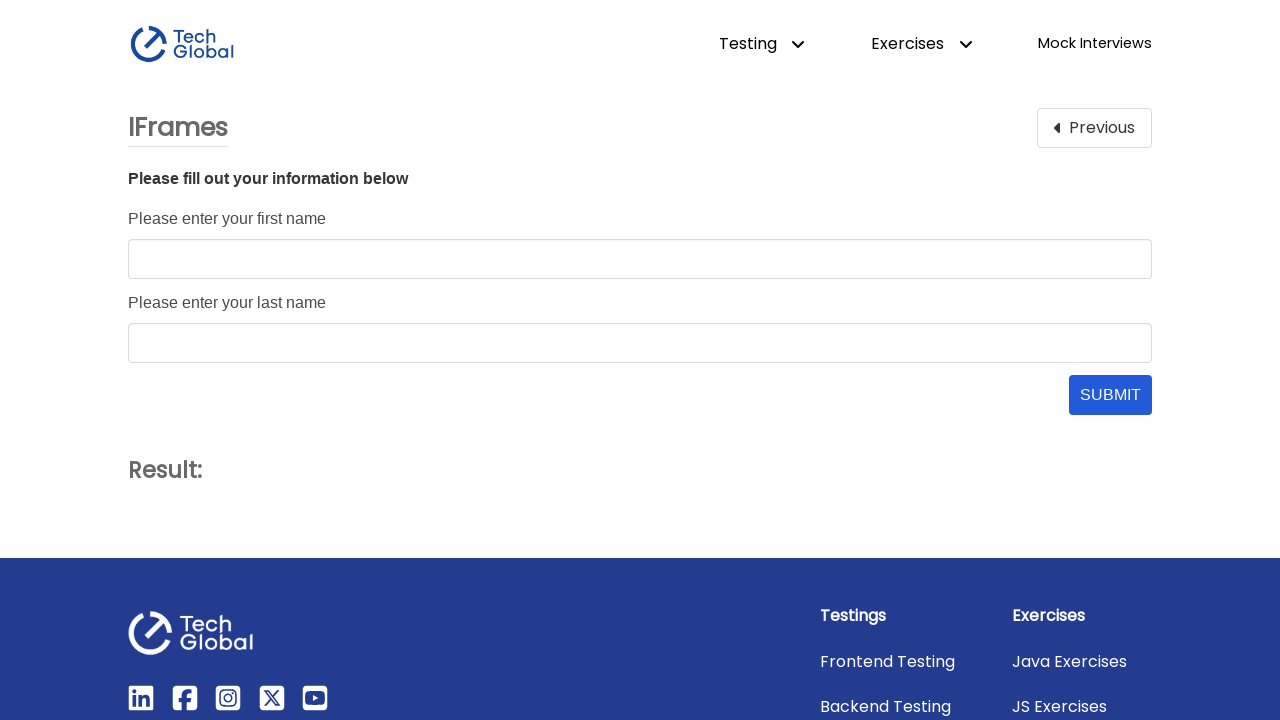

Located iframe with id 'form_frame'
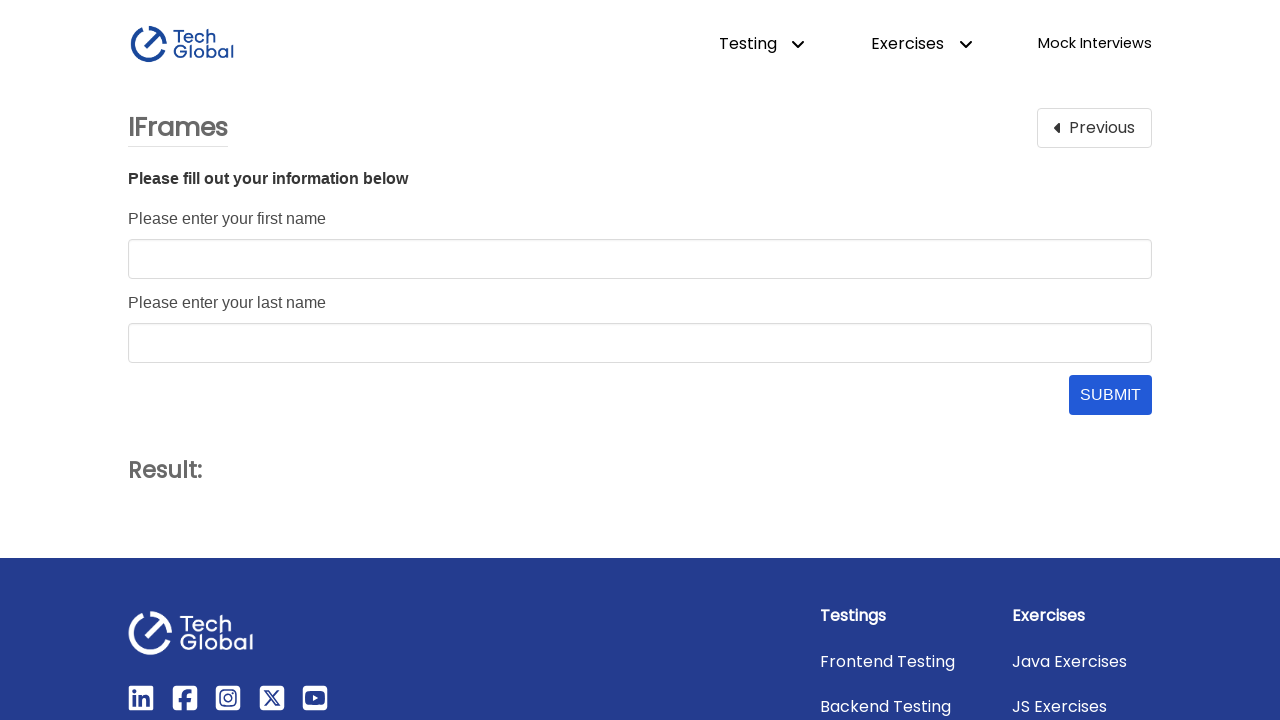

Filled first name field with 'Alex' in iframe on #form_frame >> internal:control=enter-frame >> #first_name
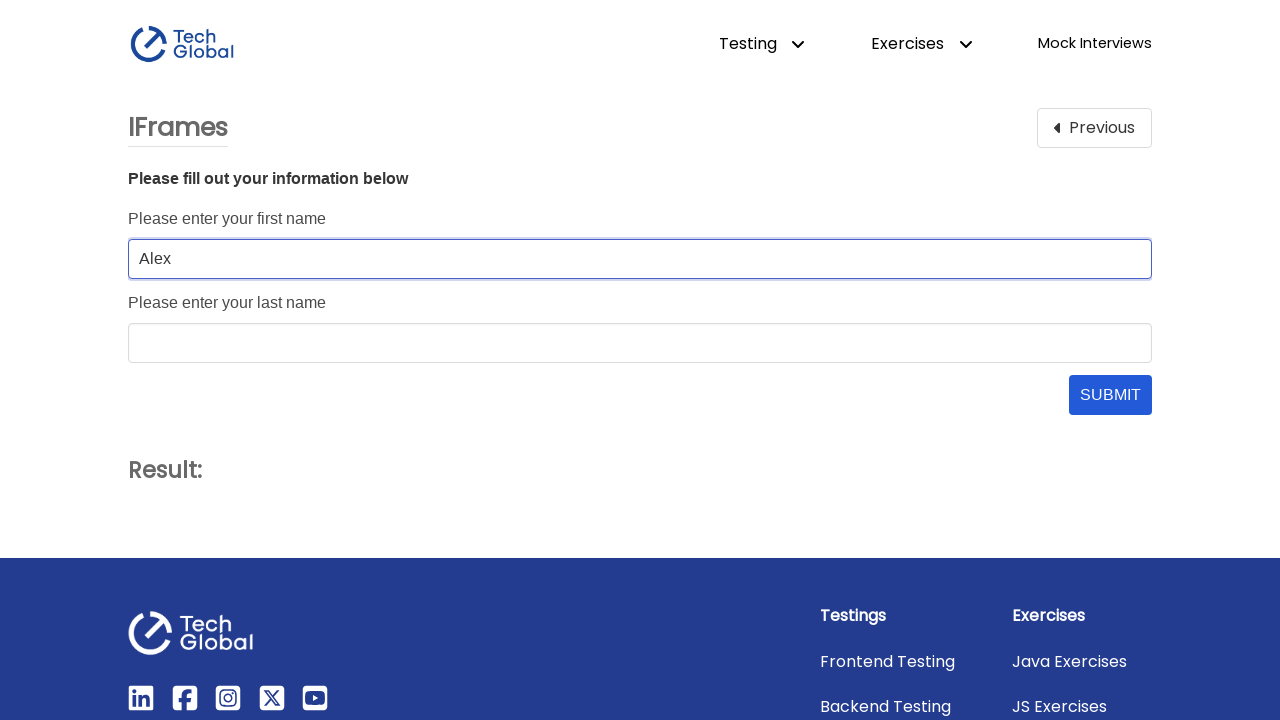

Filled last name field with 'Smith' in iframe on #form_frame >> internal:control=enter-frame >> #last_name
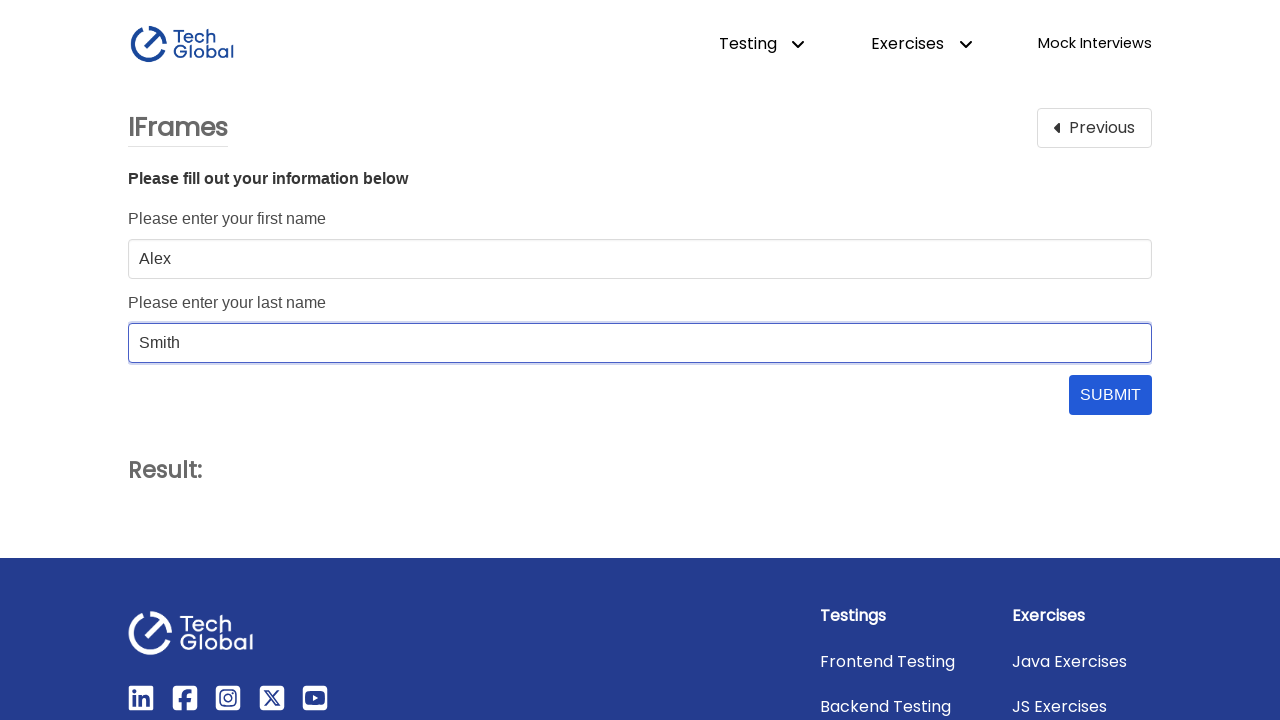

Clicked submit button in iframe at (1110, 395) on #form_frame >> internal:control=enter-frame >> #submit
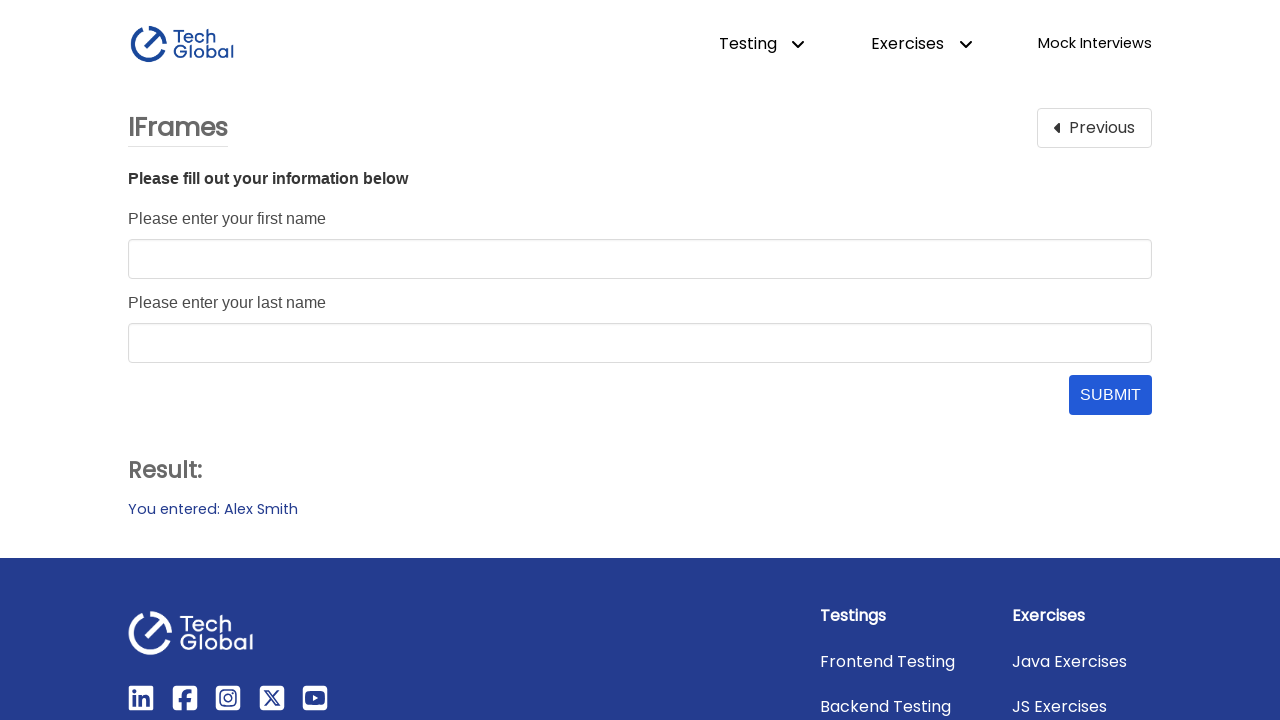

Form submission result element appeared
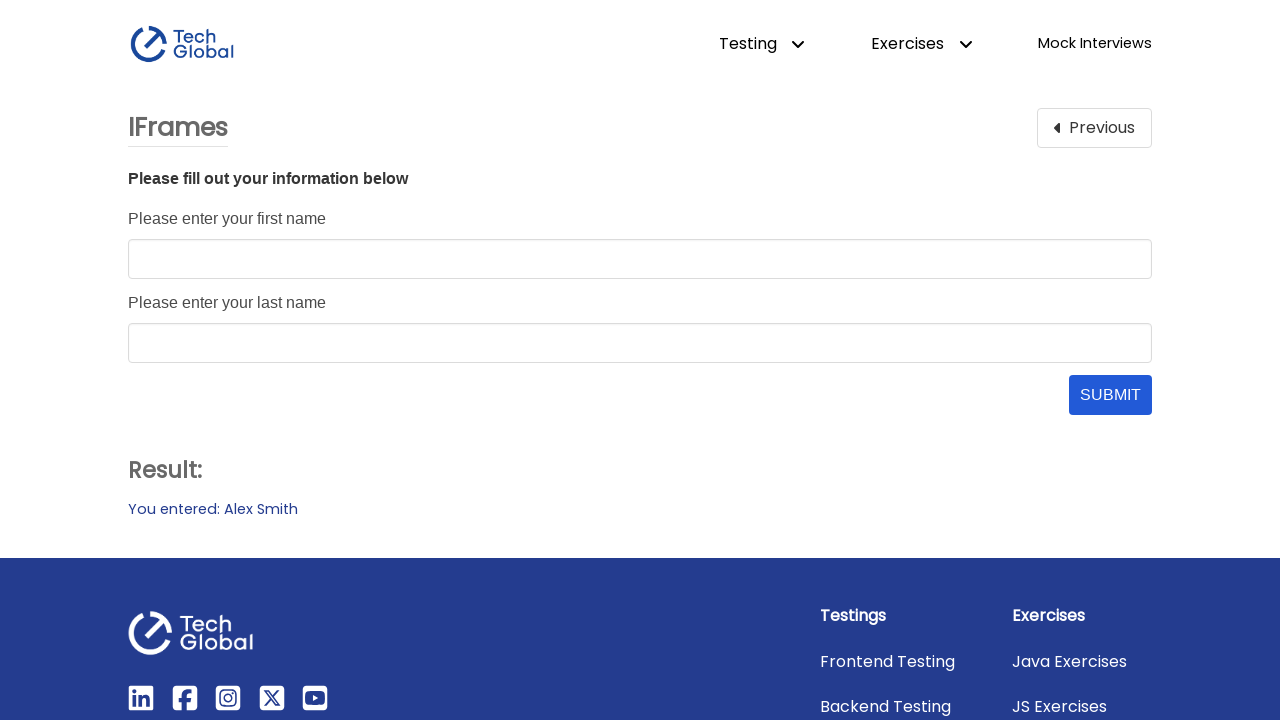

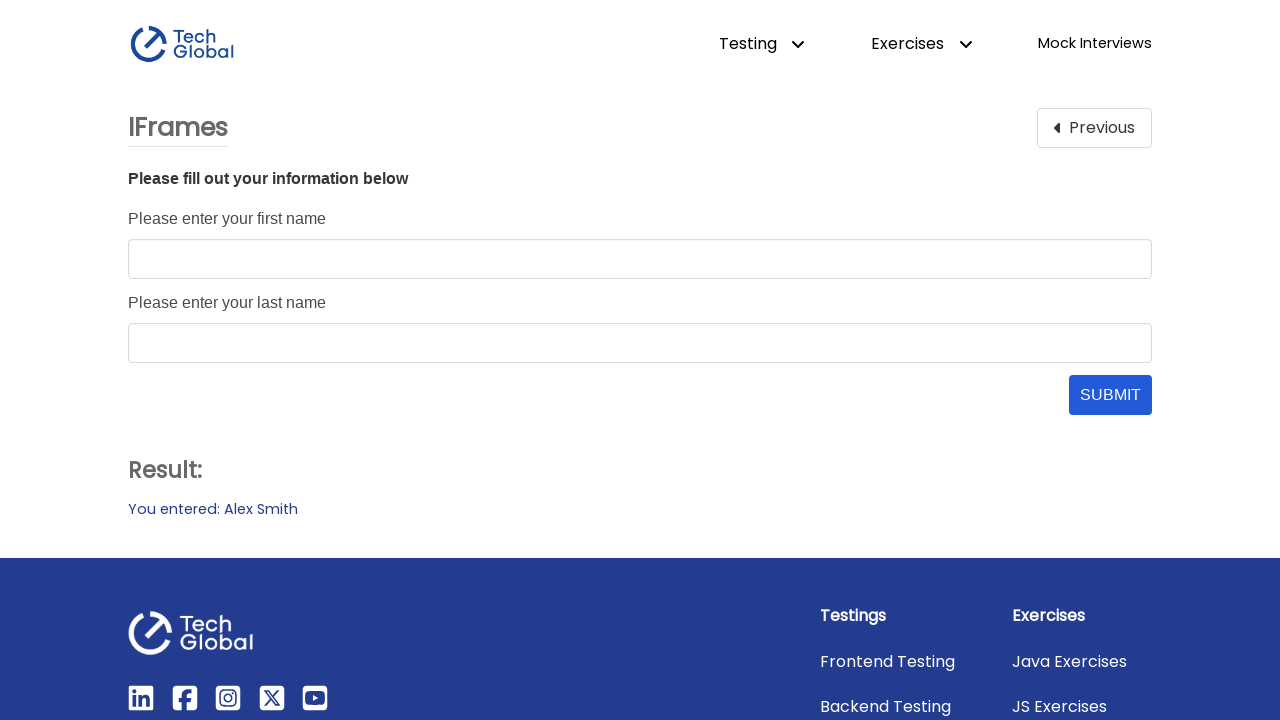